Tests various UI elements on a travel booking form including checkbox selection, radio button interaction to enable date fields, and incrementing passenger count

Starting URL: https://rahulshettyacademy.com/dropdownsPractise/

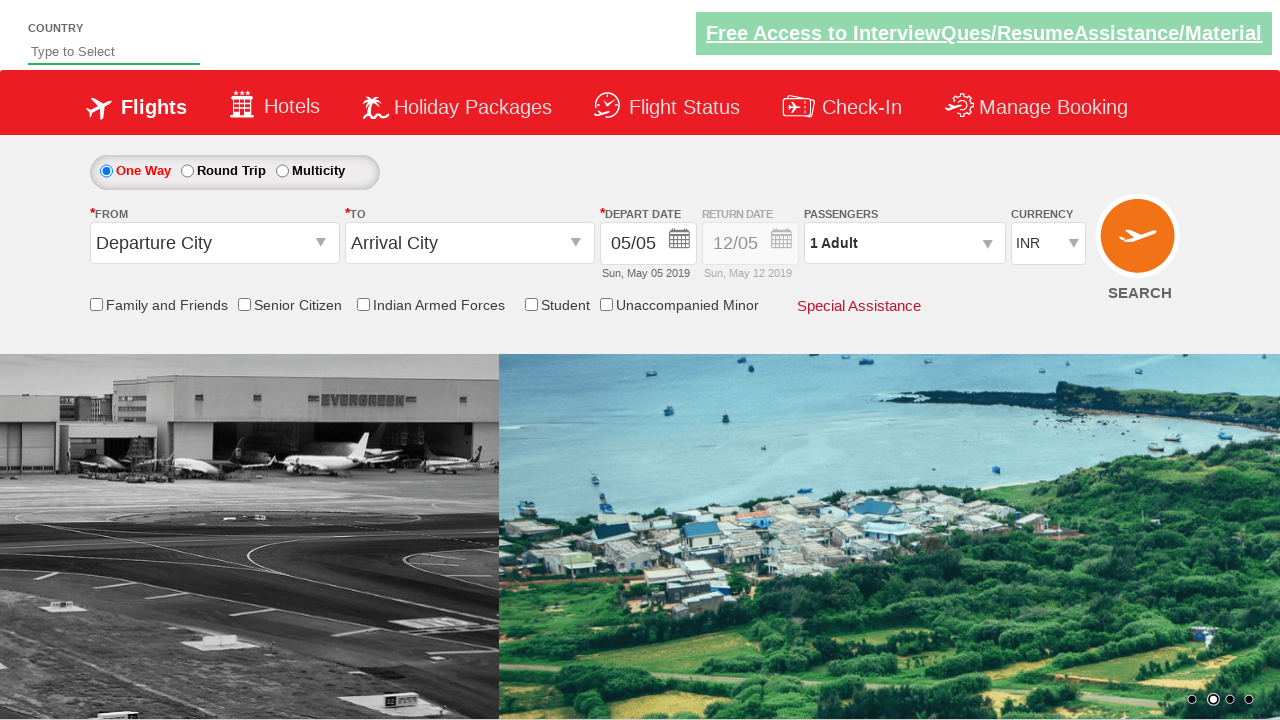

Verified Senior Citizen checkbox is not initially selected
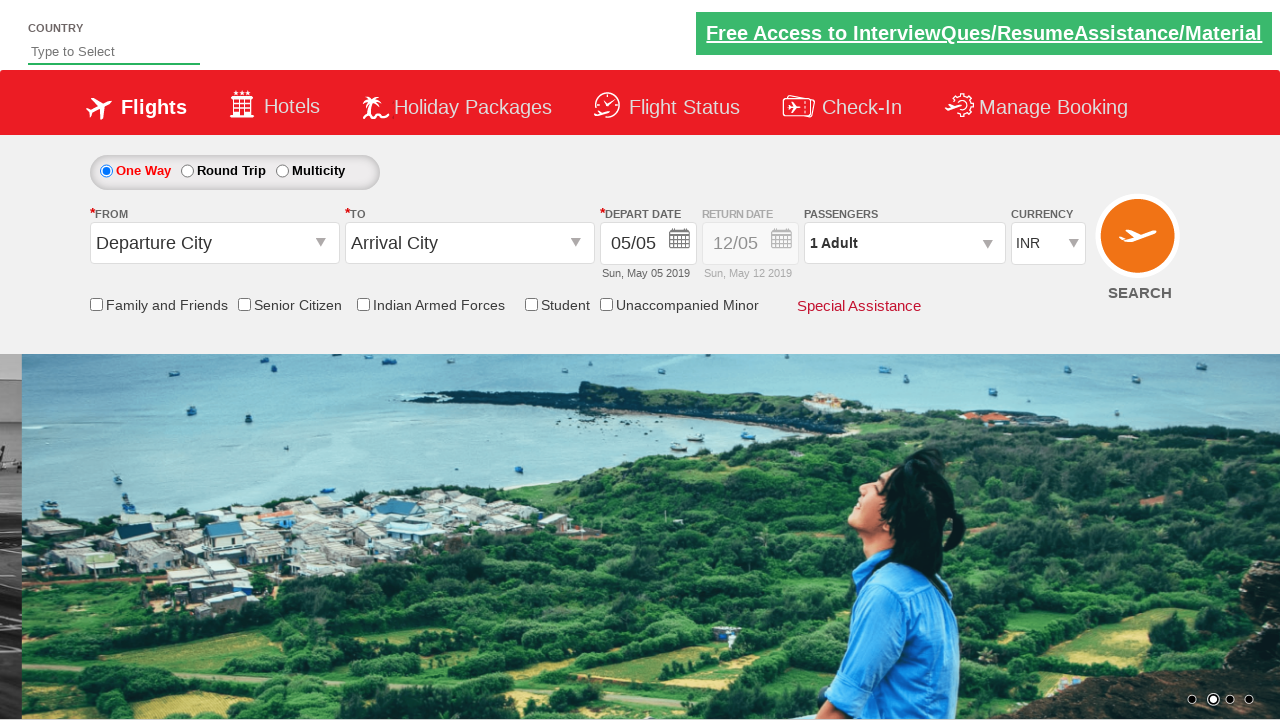

Clicked Senior Citizen checkbox at (244, 304) on input[id*='SeniorCitizenDiscount']
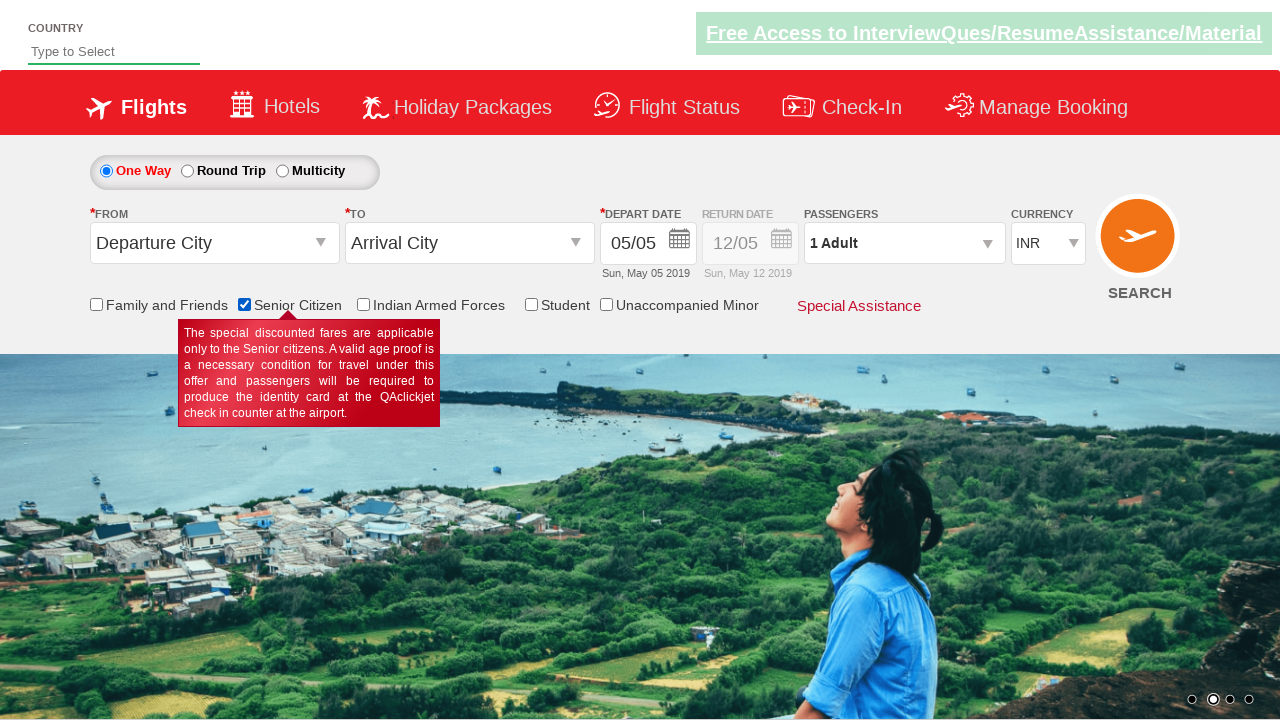

Verified Senior Citizen checkbox is now selected
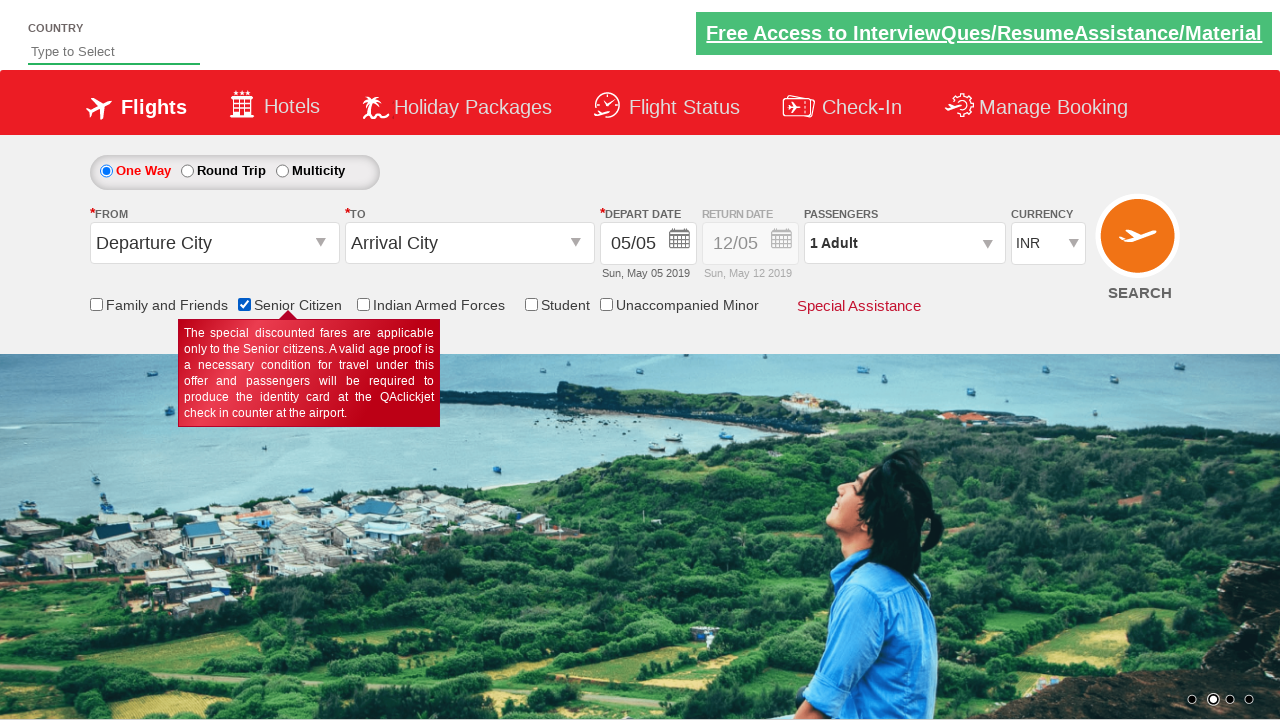

Checked return date field status - enabled: False
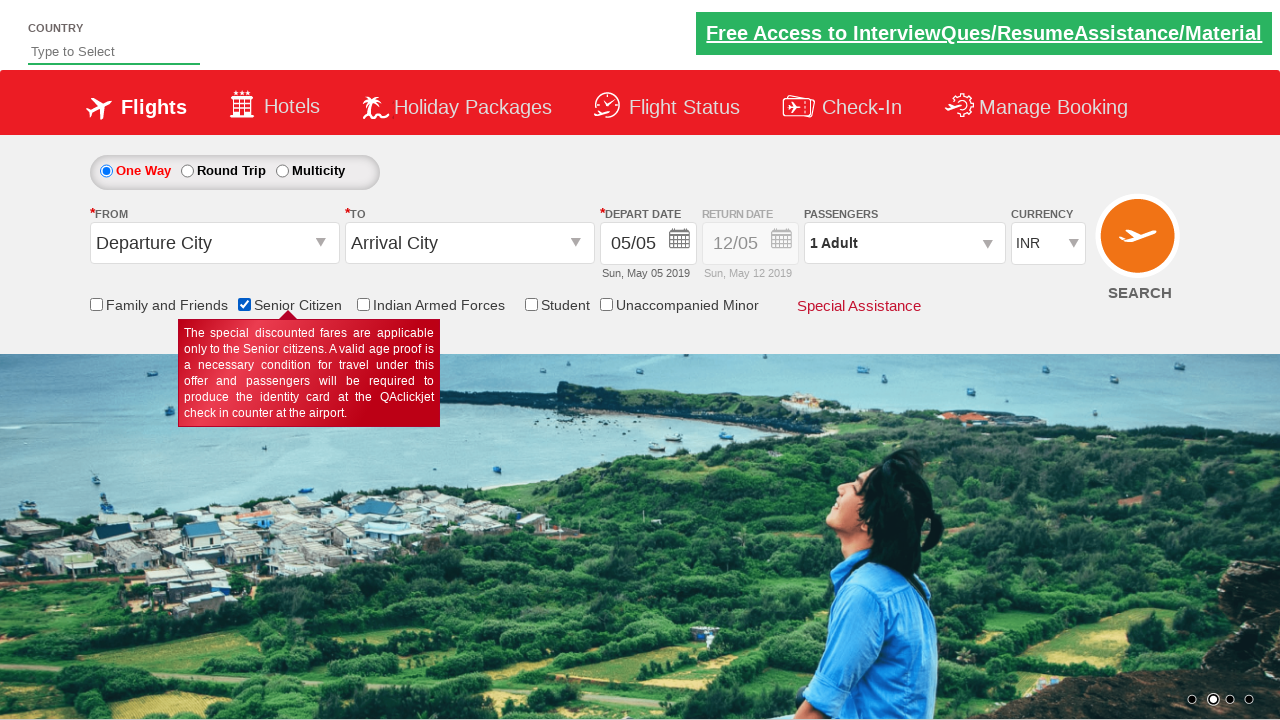

Clicked round trip radio button at (187, 171) on #ctl00_mainContent_rbtnl_Trip_1
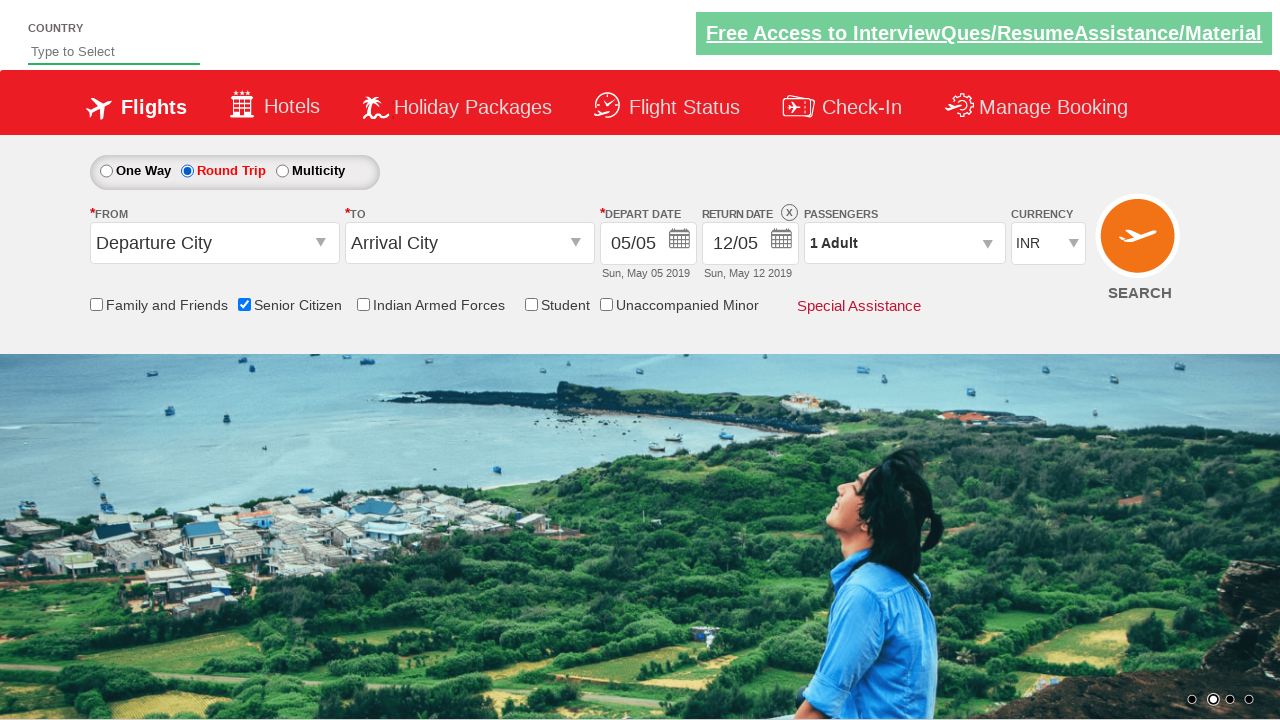

Verified return date field is now enabled after selecting round trip: False
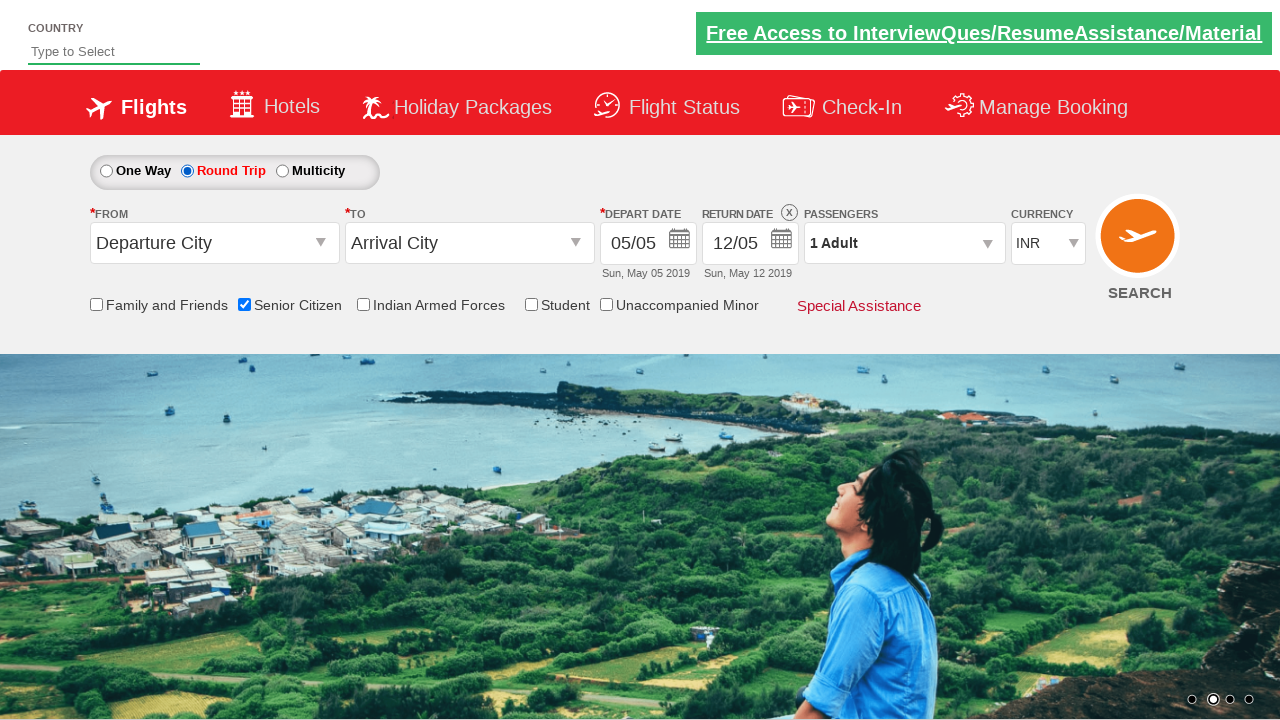

Counted total checkboxes on page: 6
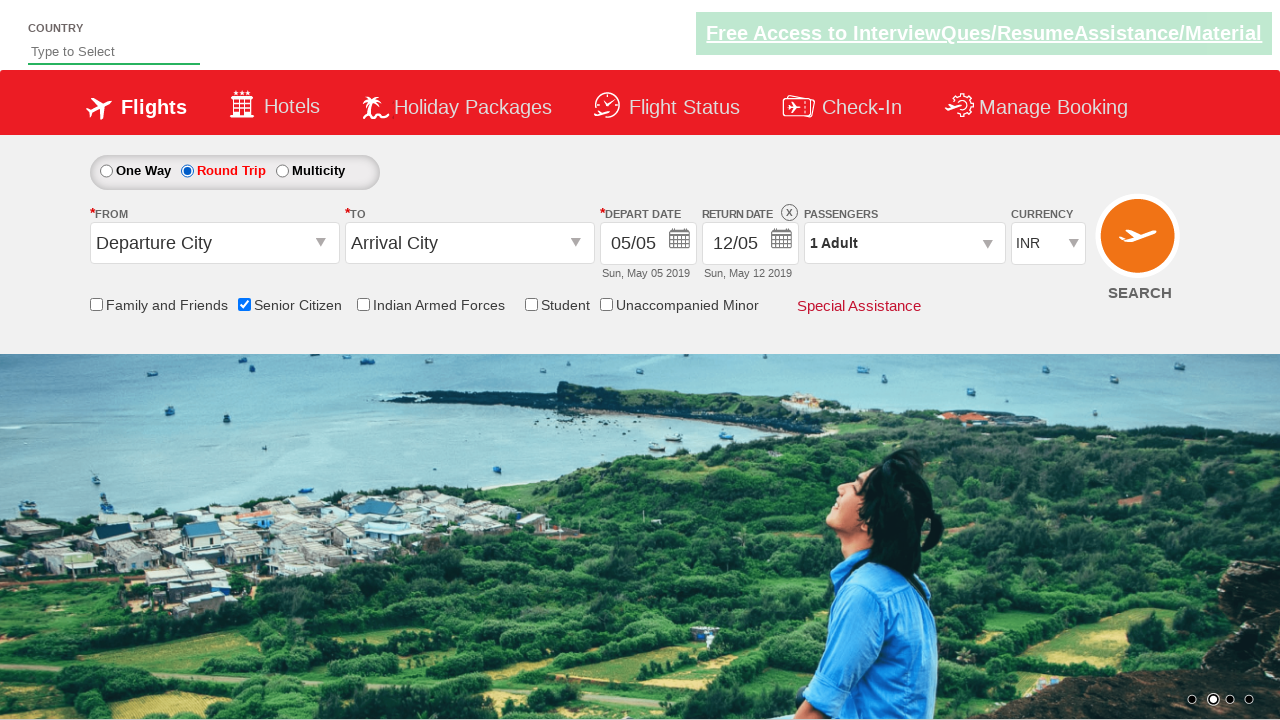

Clicked passenger info dropdown to open it at (904, 243) on #divpaxinfo
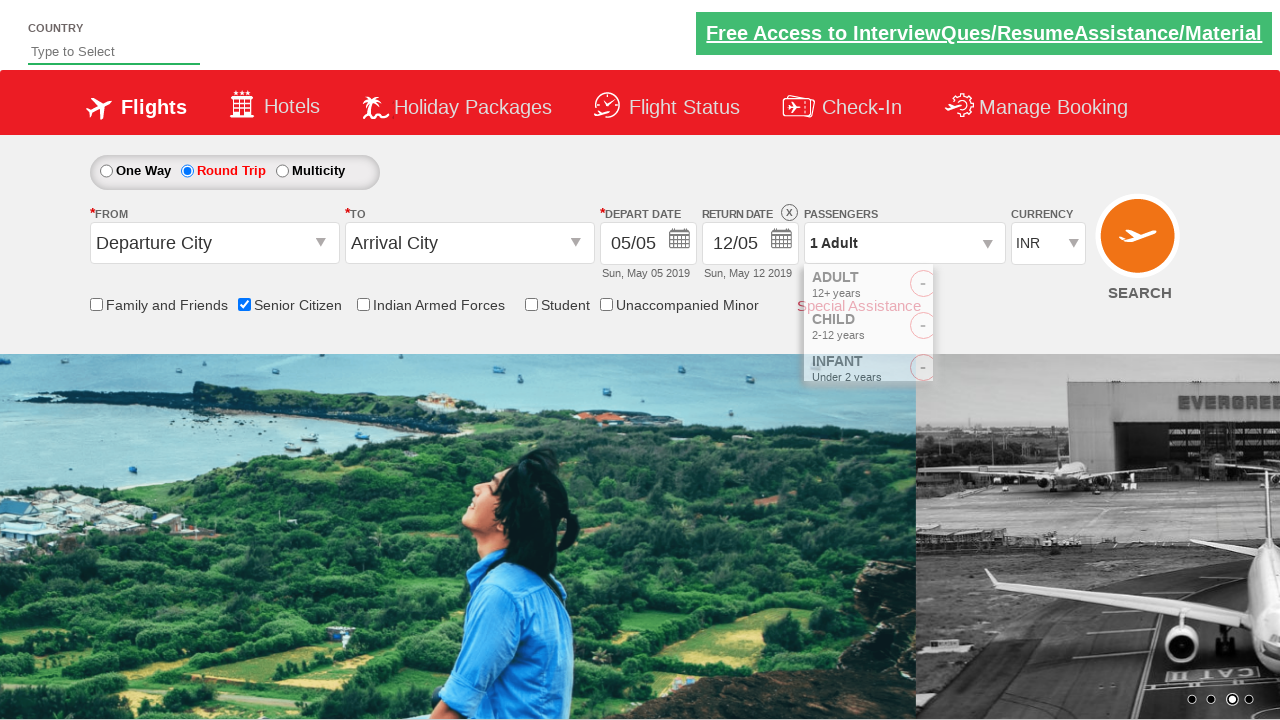

Waited for passenger dropdown to fully open
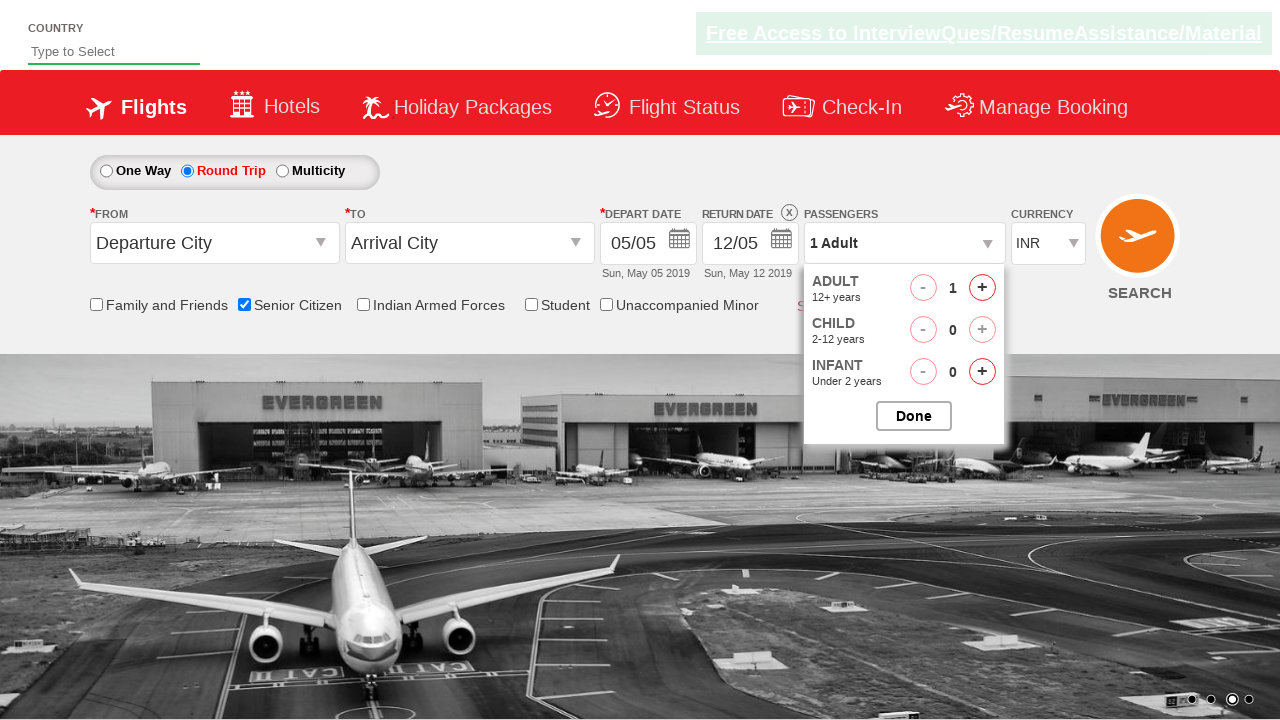

Retrieved initial passenger count: 1 Adult
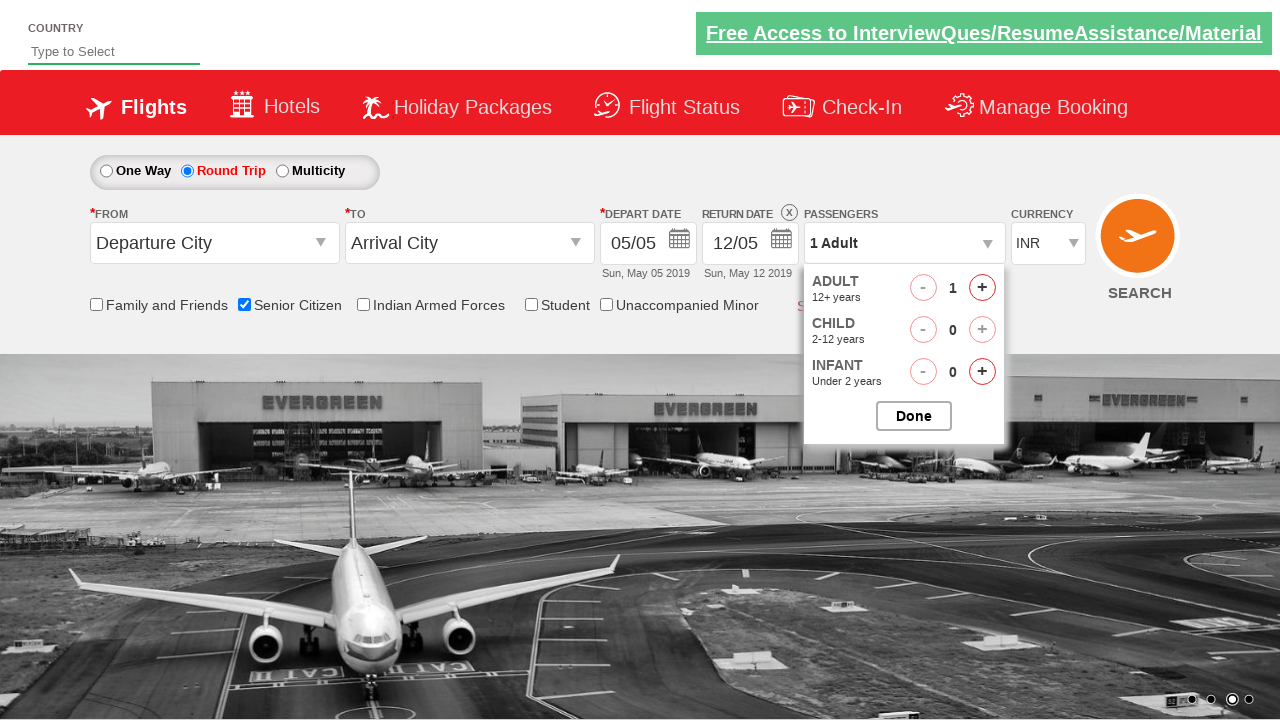

Clicked increment adult button (iteration 1/4) at (982, 288) on #hrefIncAdt
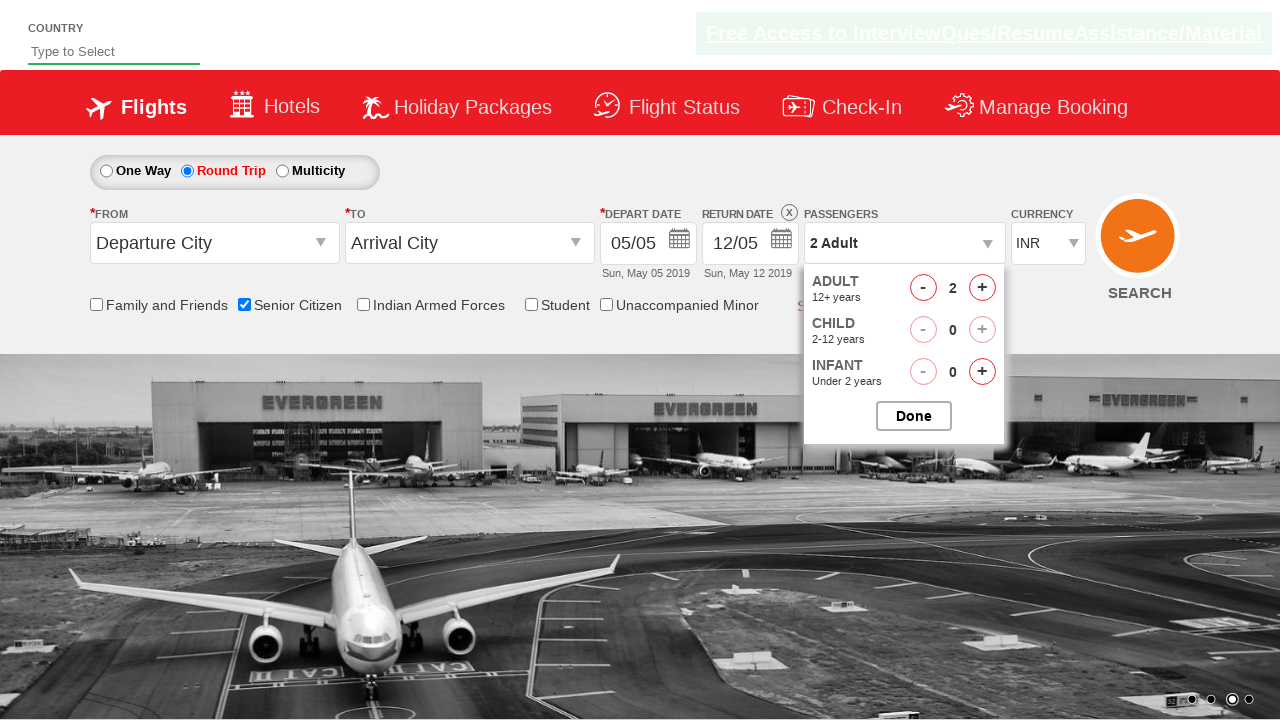

Clicked increment adult button (iteration 2/4) at (982, 288) on #hrefIncAdt
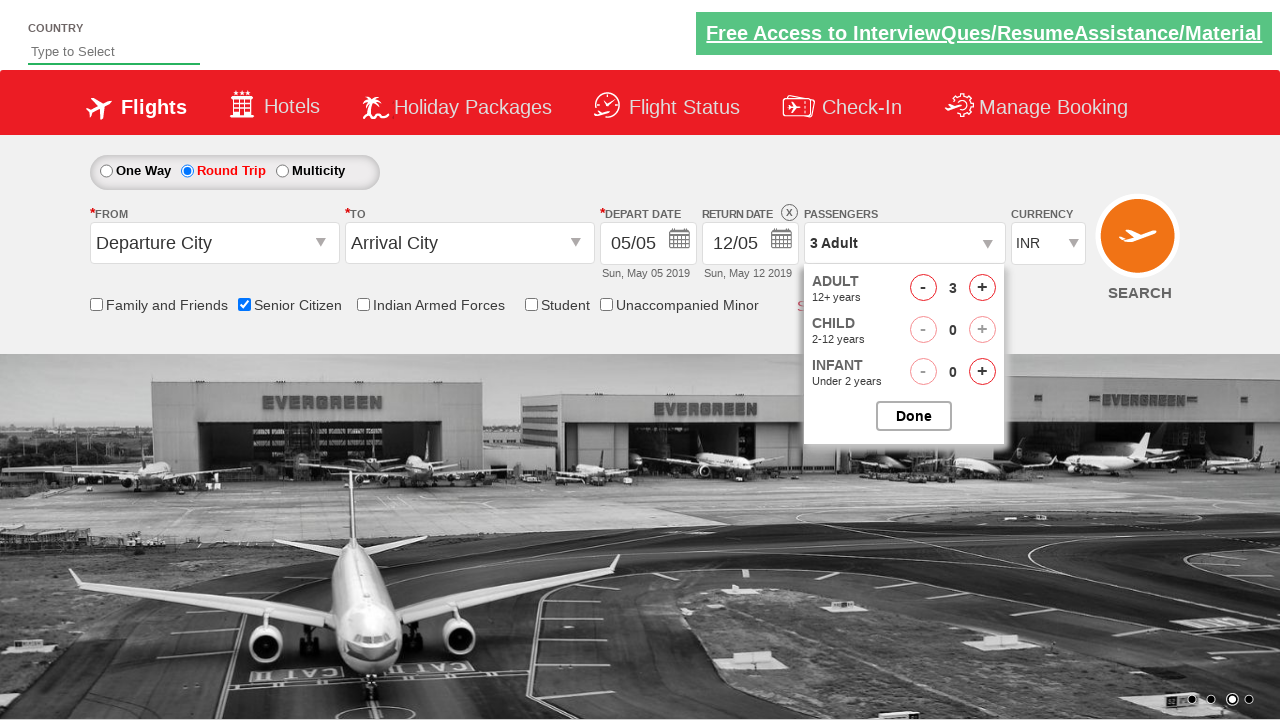

Clicked increment adult button (iteration 3/4) at (982, 288) on #hrefIncAdt
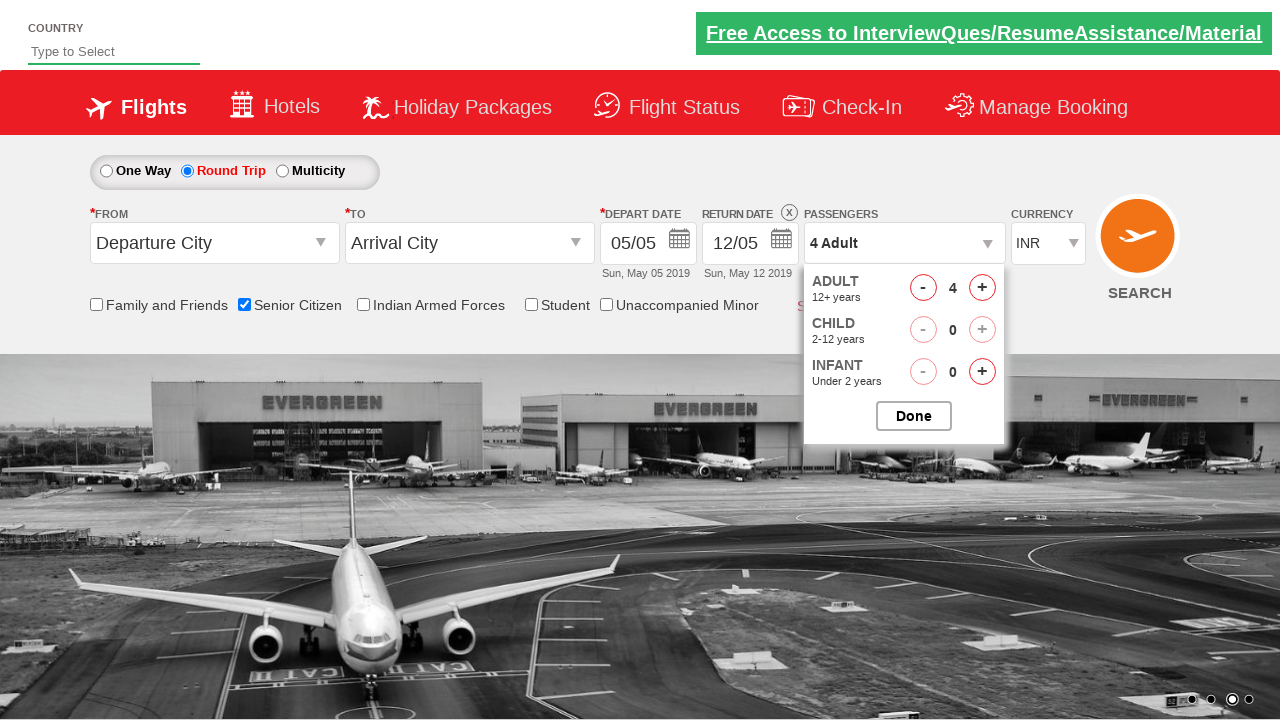

Clicked increment adult button (iteration 4/4) at (982, 288) on #hrefIncAdt
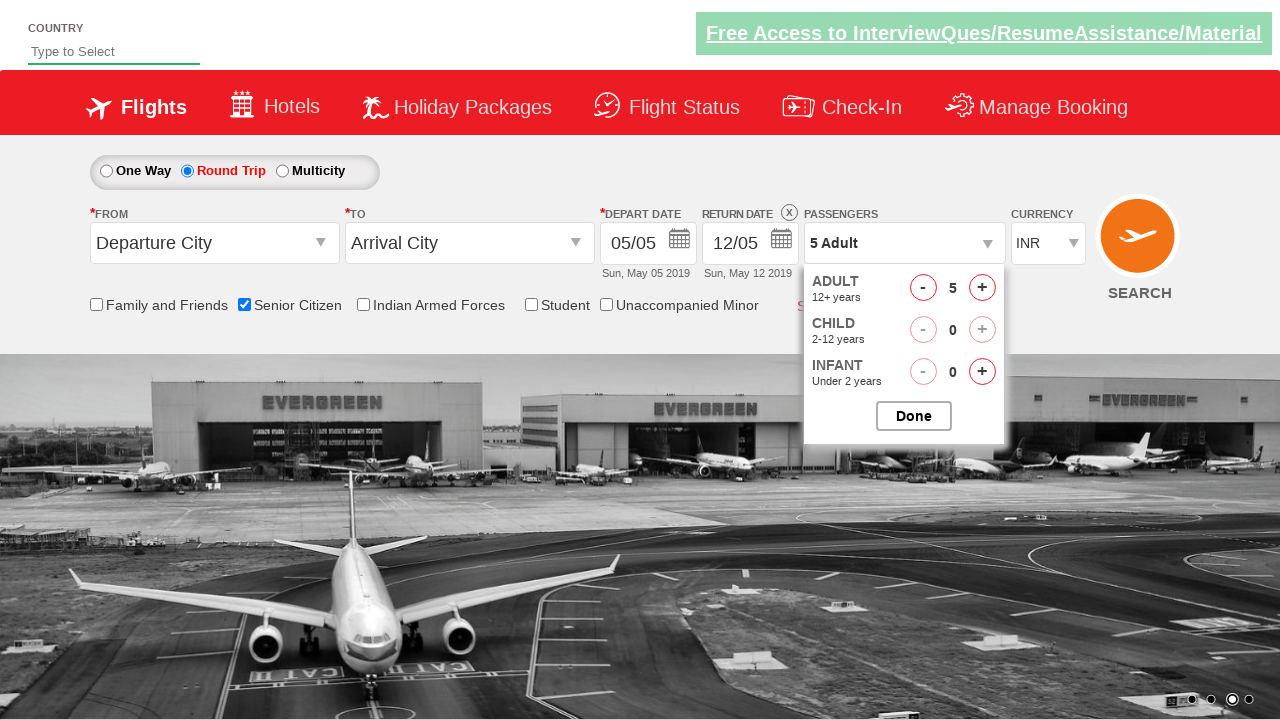

Clicked to close passenger dropdown at (914, 416) on #btnclosepaxoption
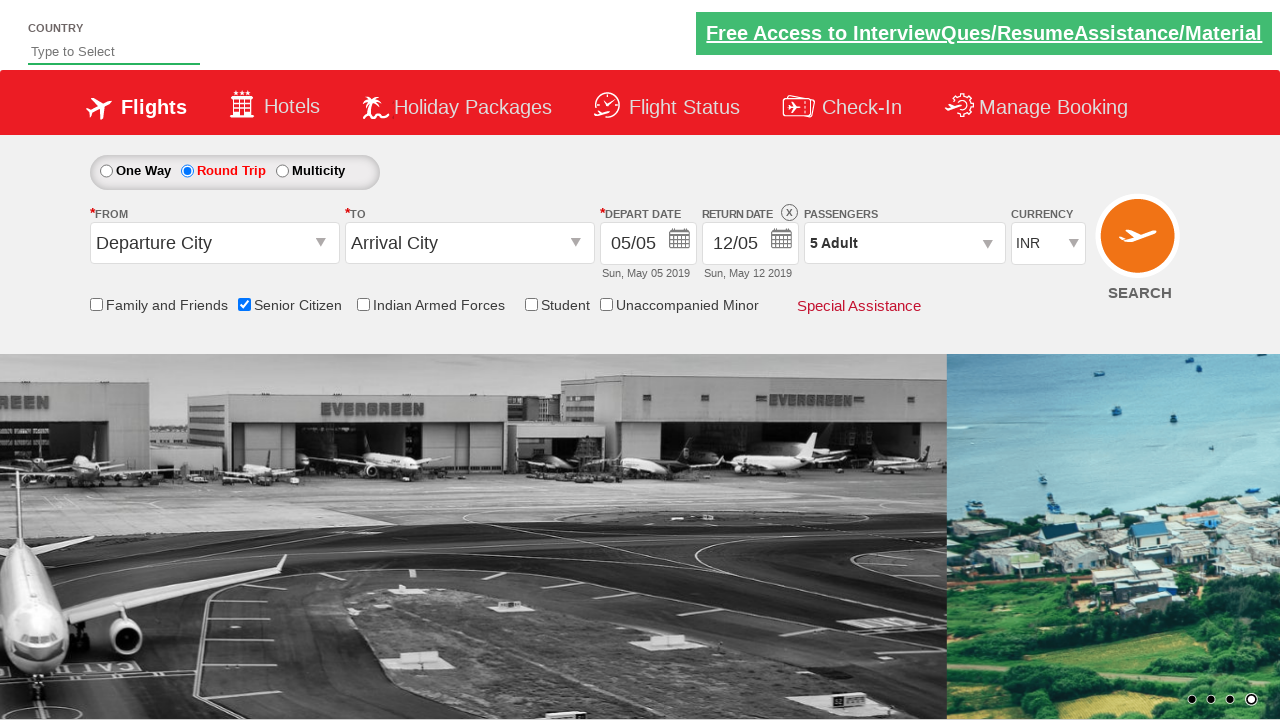

Verified final passenger count is '5 Adult': 5 Adult
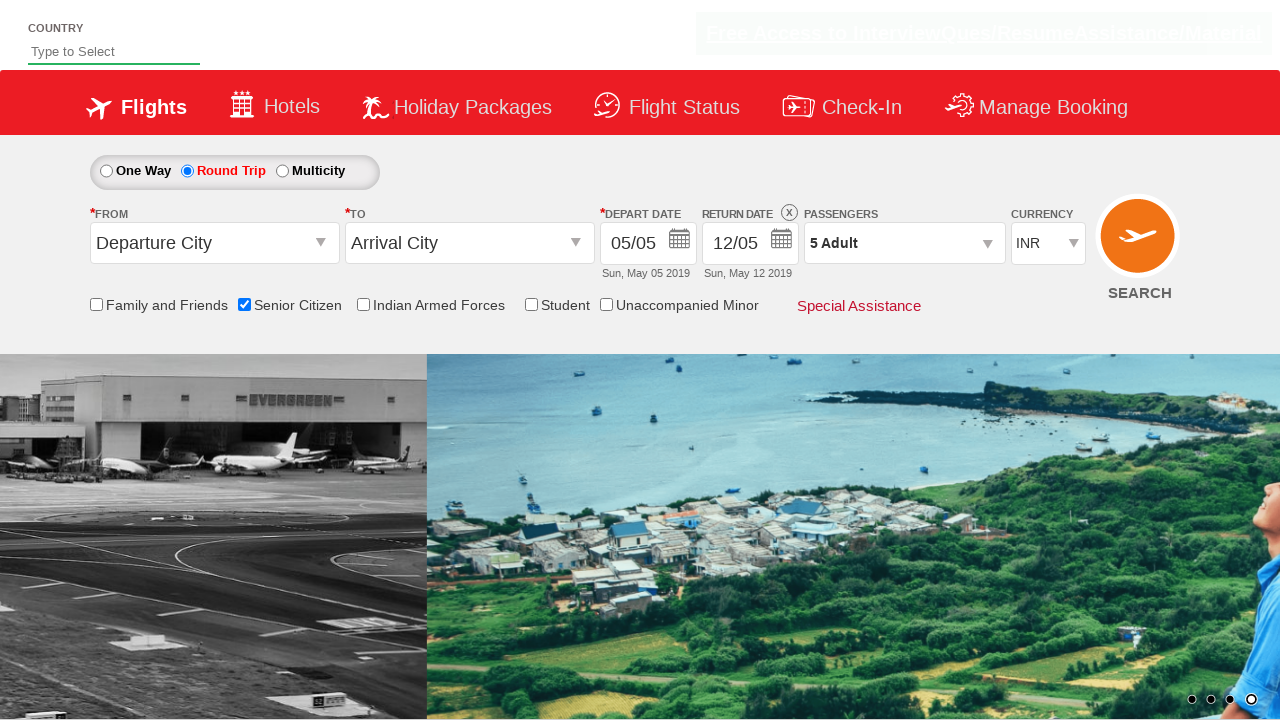

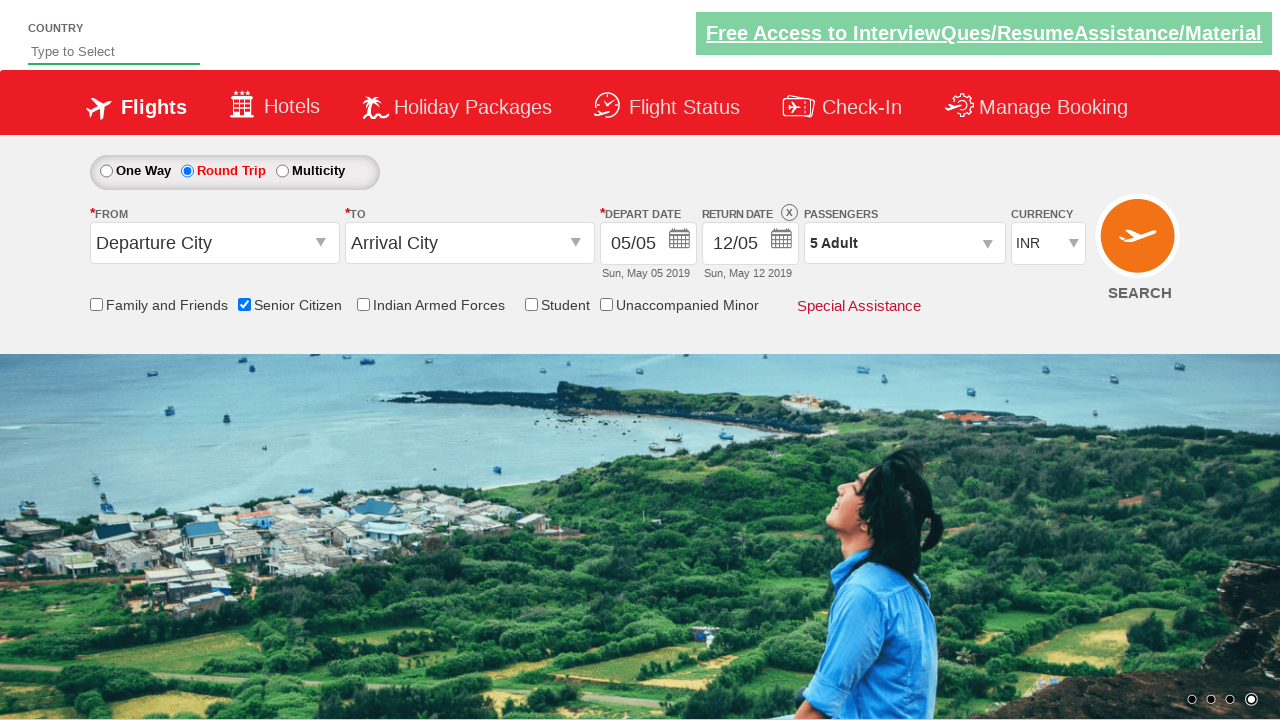